Tests pagination functionality on quotes website by navigating through multiple pages using the "next" button until reaching the last page

Starting URL: http://quotes.toscrape.com/

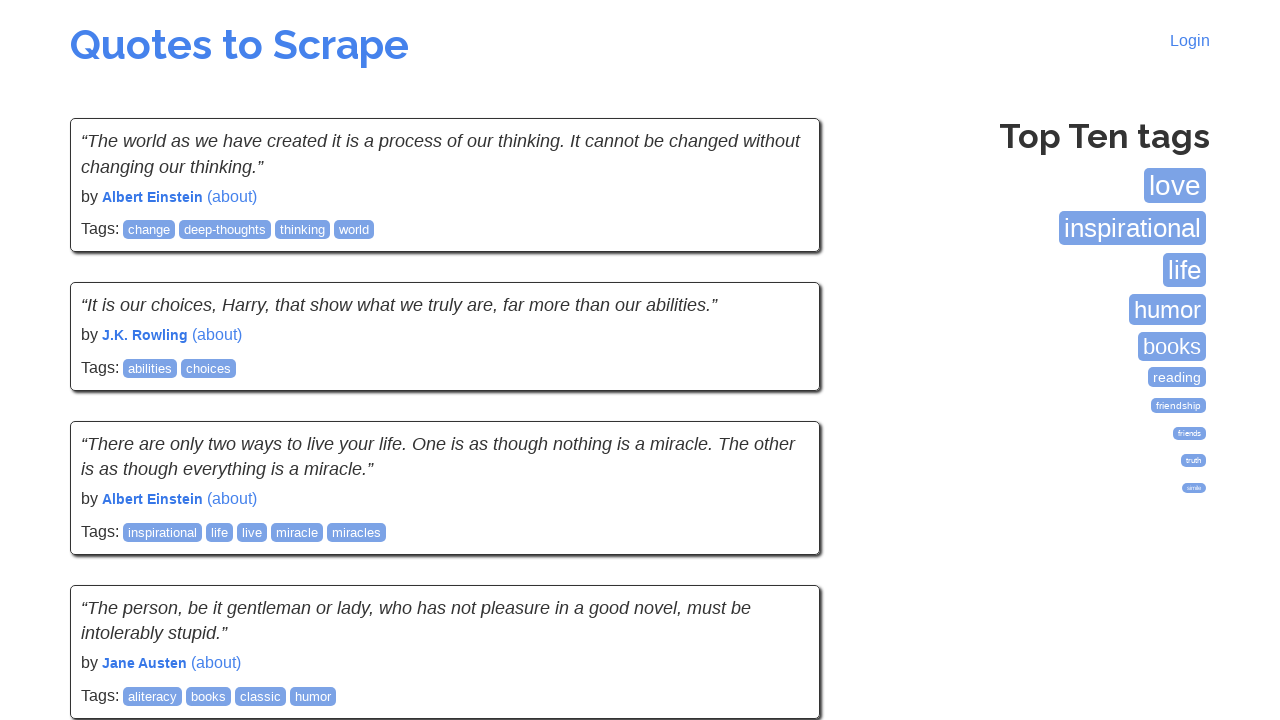

Waited for quotes to load on first page
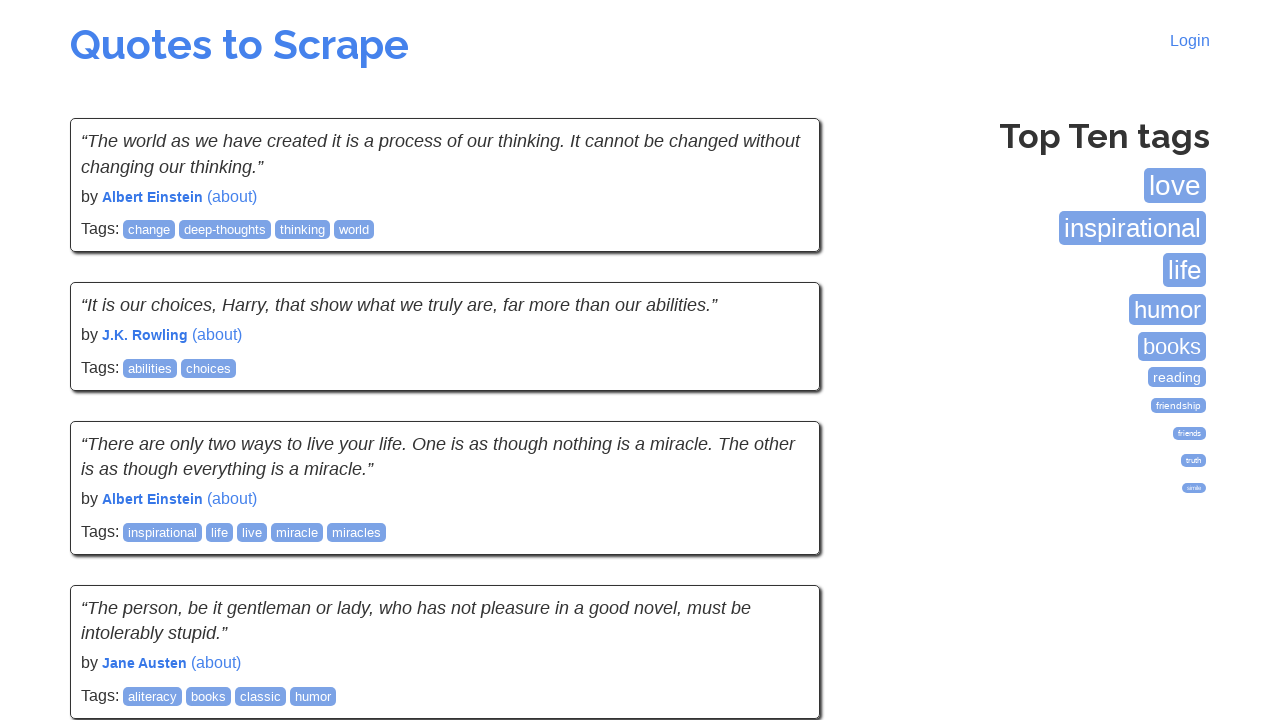

Located next page button
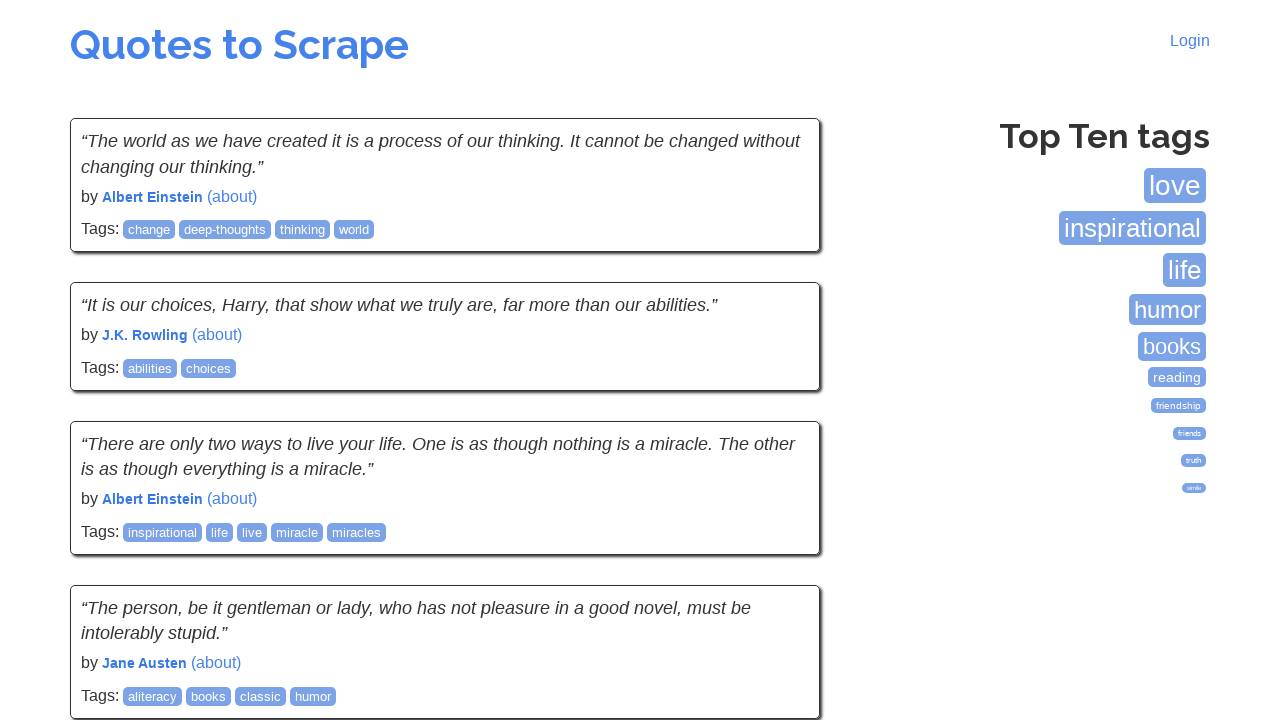

Clicked next page button at (778, 542) on .next a
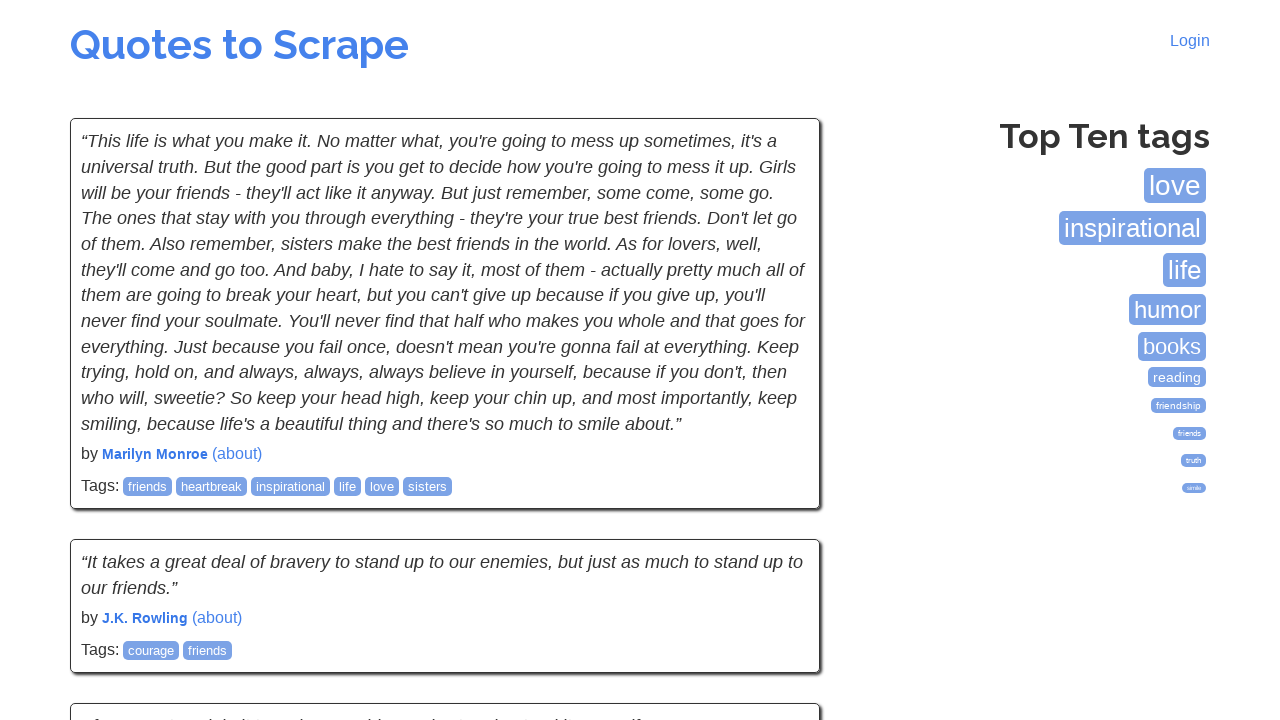

Waited for quotes to load on next page
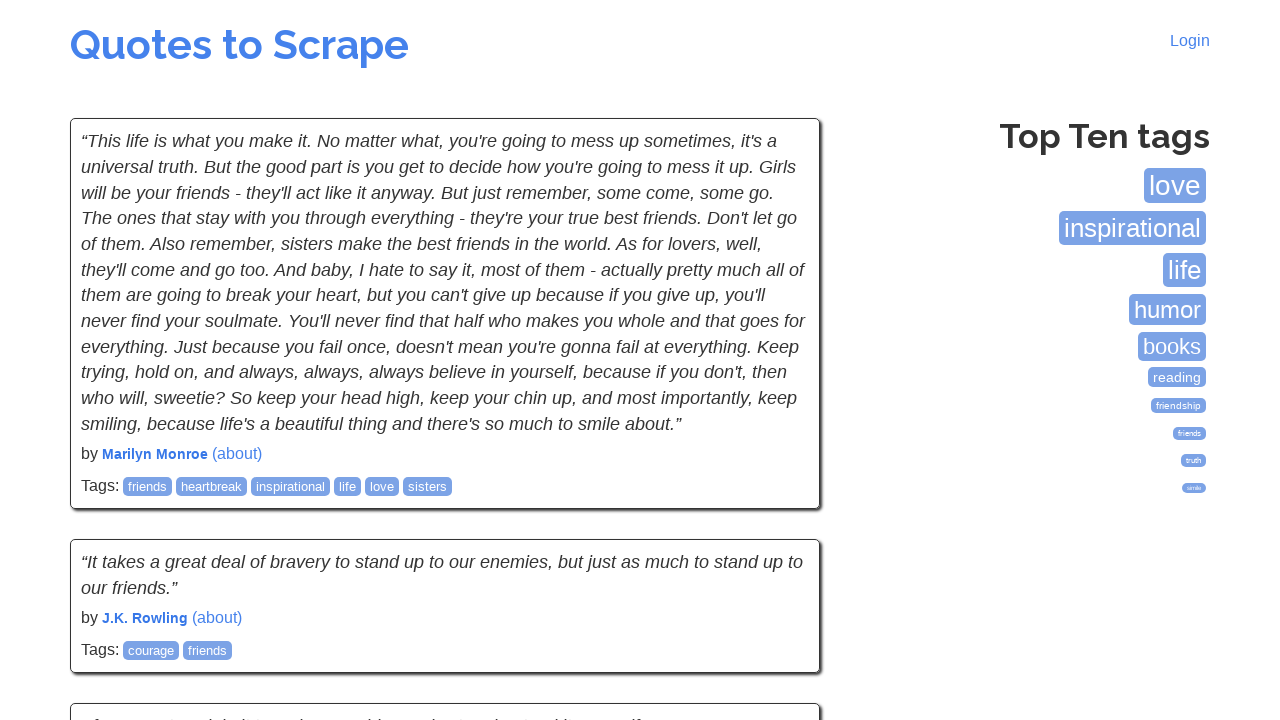

Located next page button
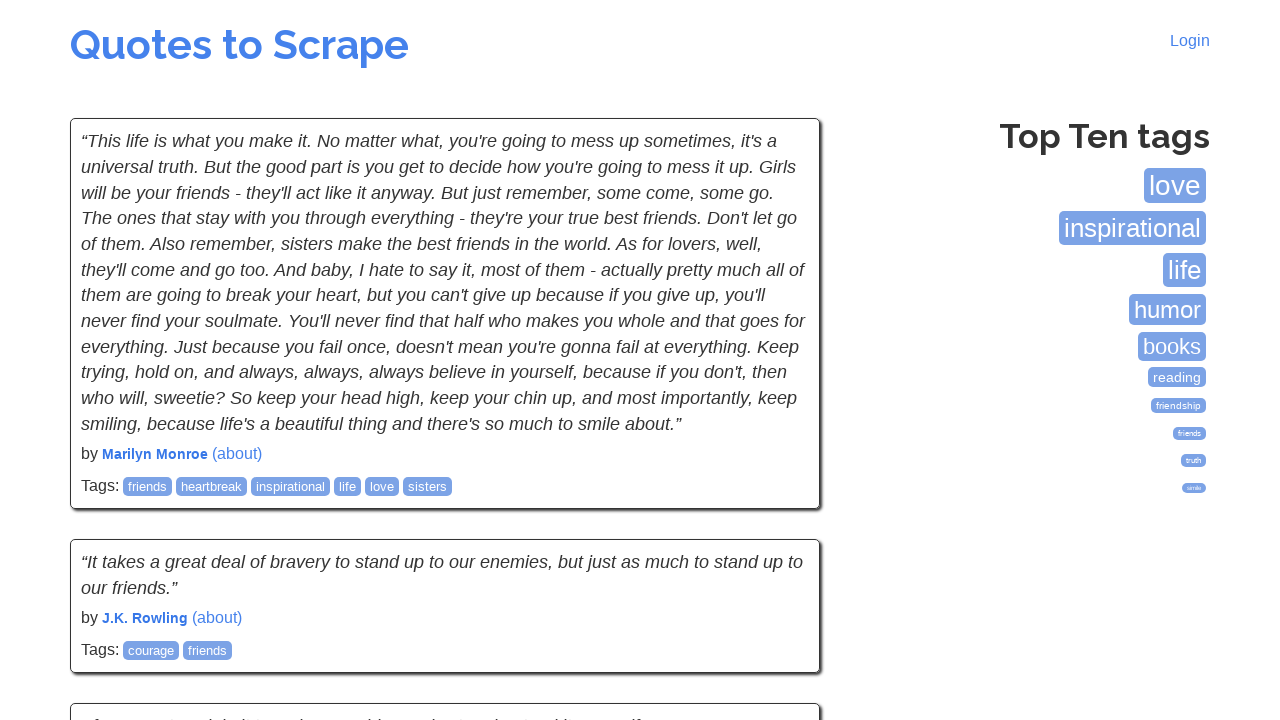

Clicked next page button at (778, 542) on .next a
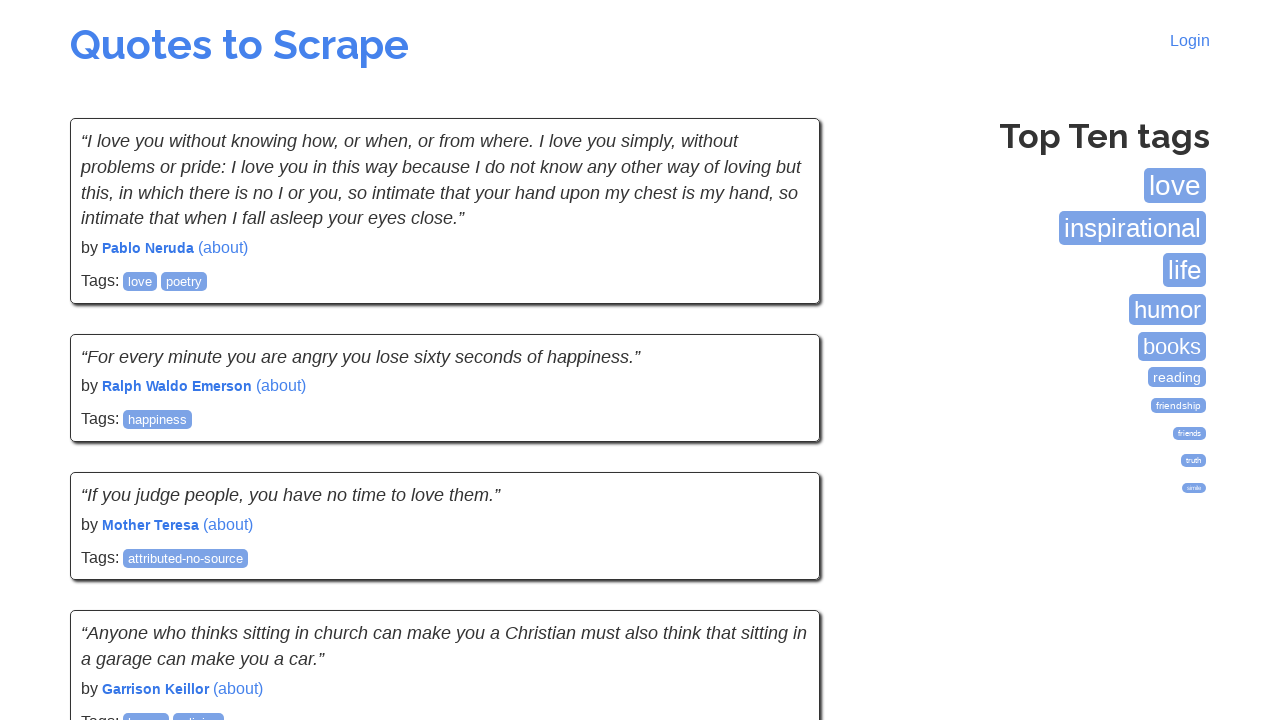

Waited for quotes to load on next page
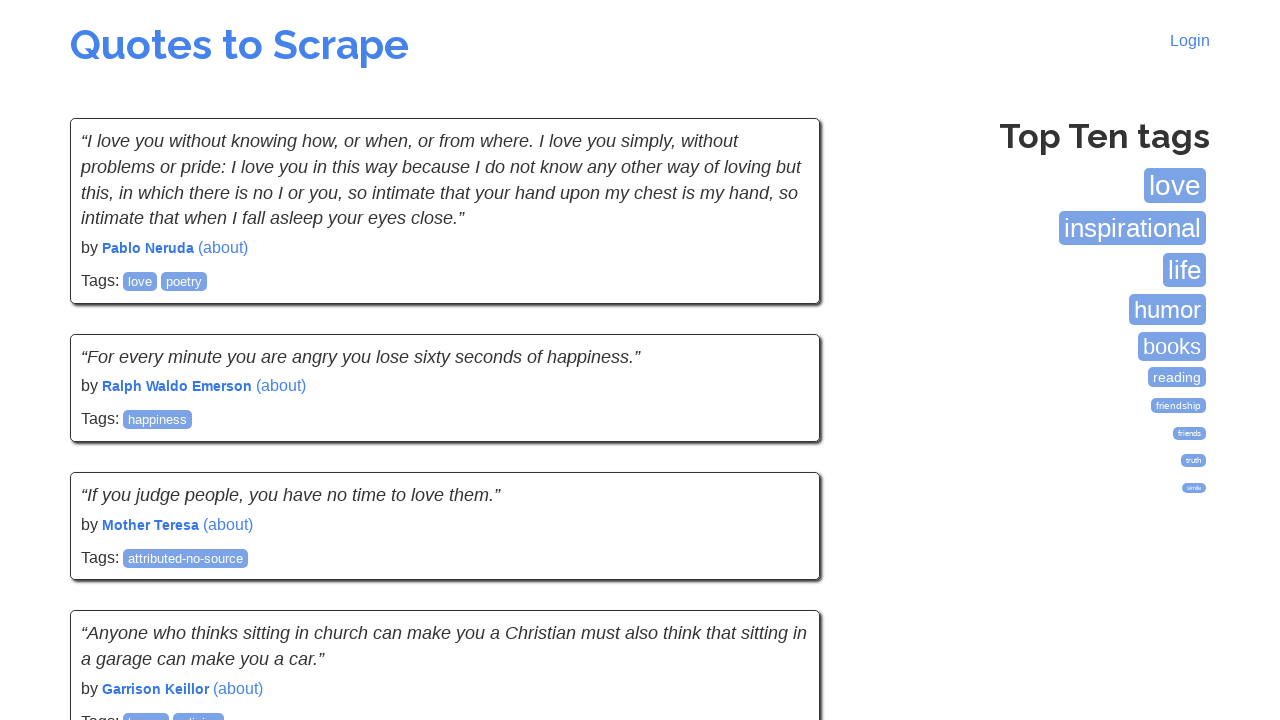

Located next page button
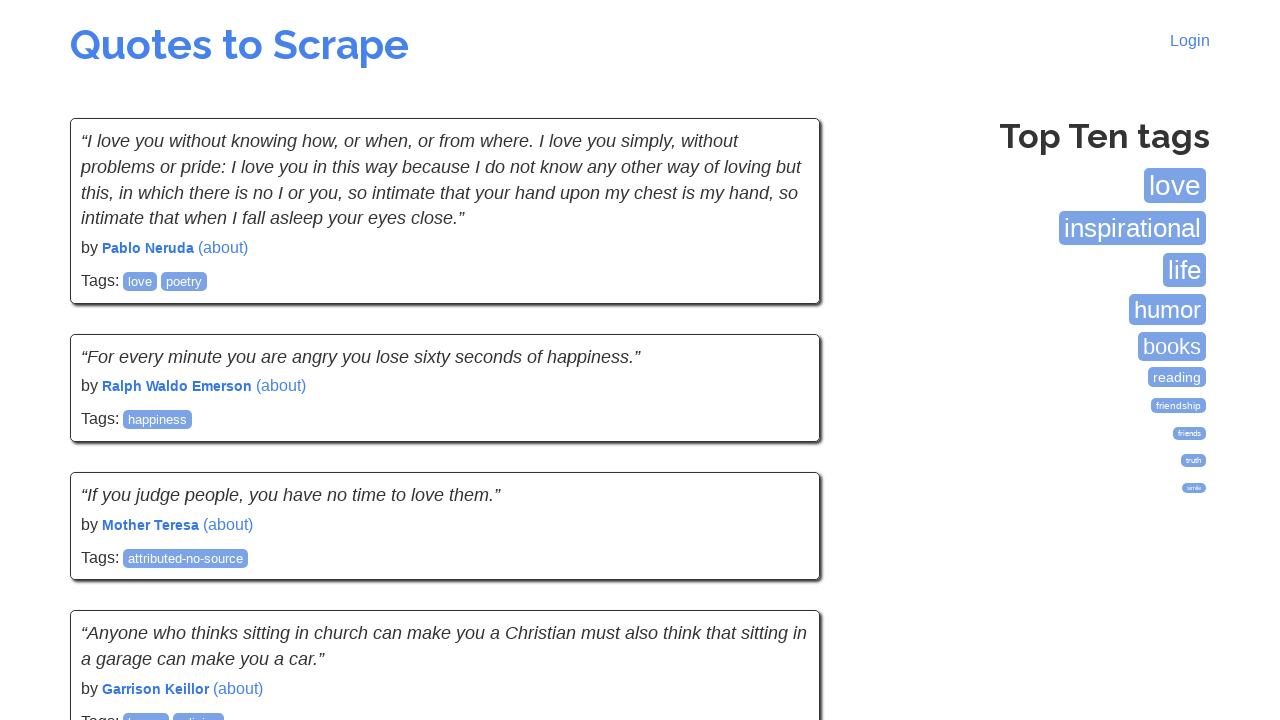

Clicked next page button at (778, 542) on .next a
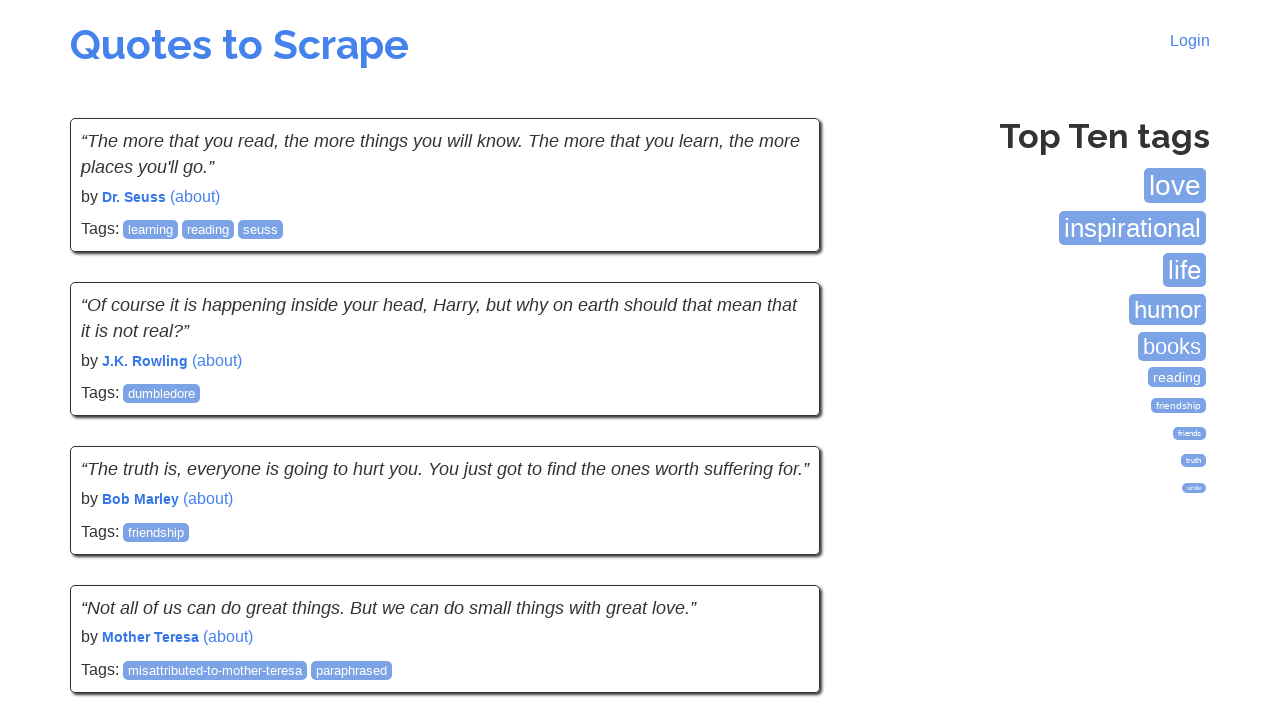

Waited for quotes to load on next page
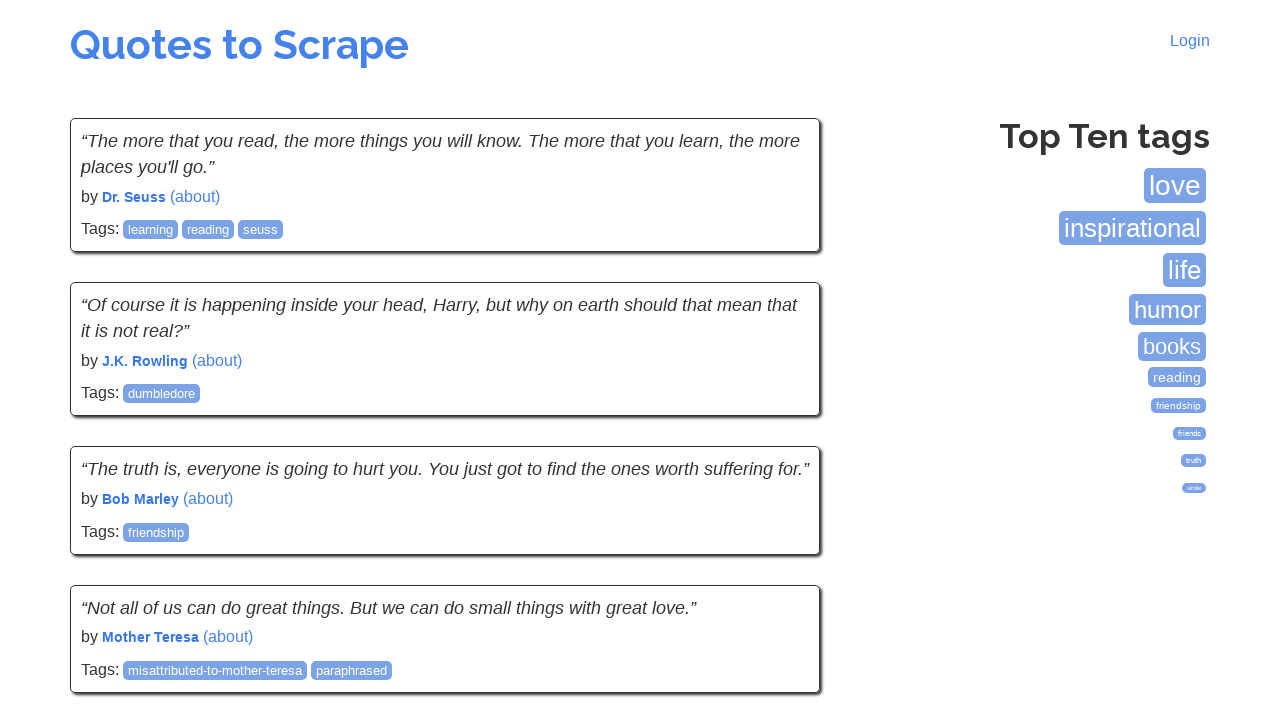

Located next page button
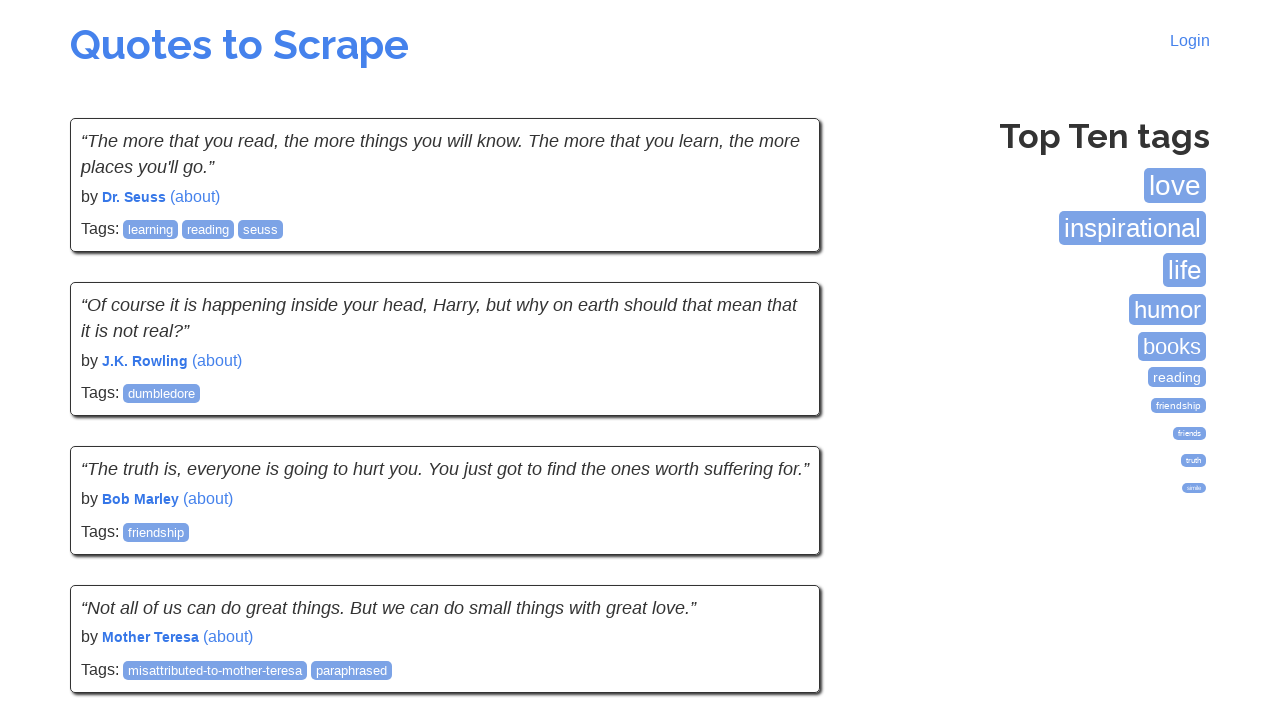

Clicked next page button at (778, 542) on .next a
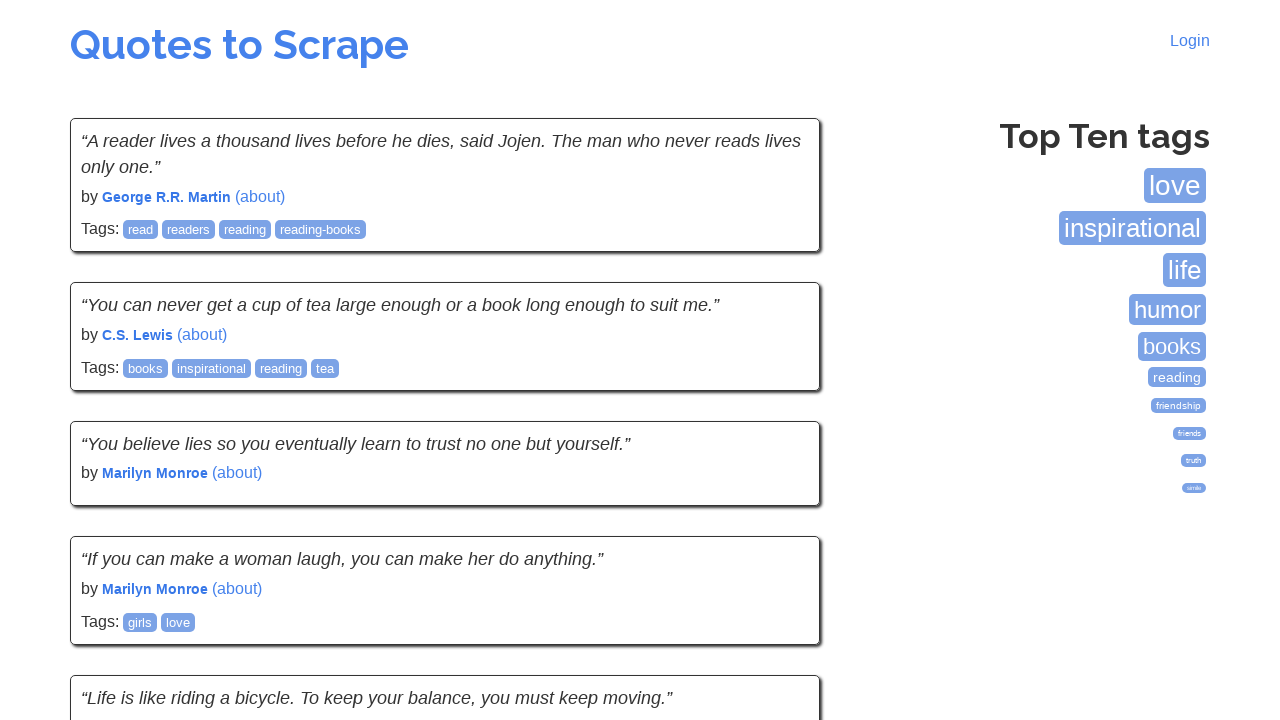

Waited for quotes to load on next page
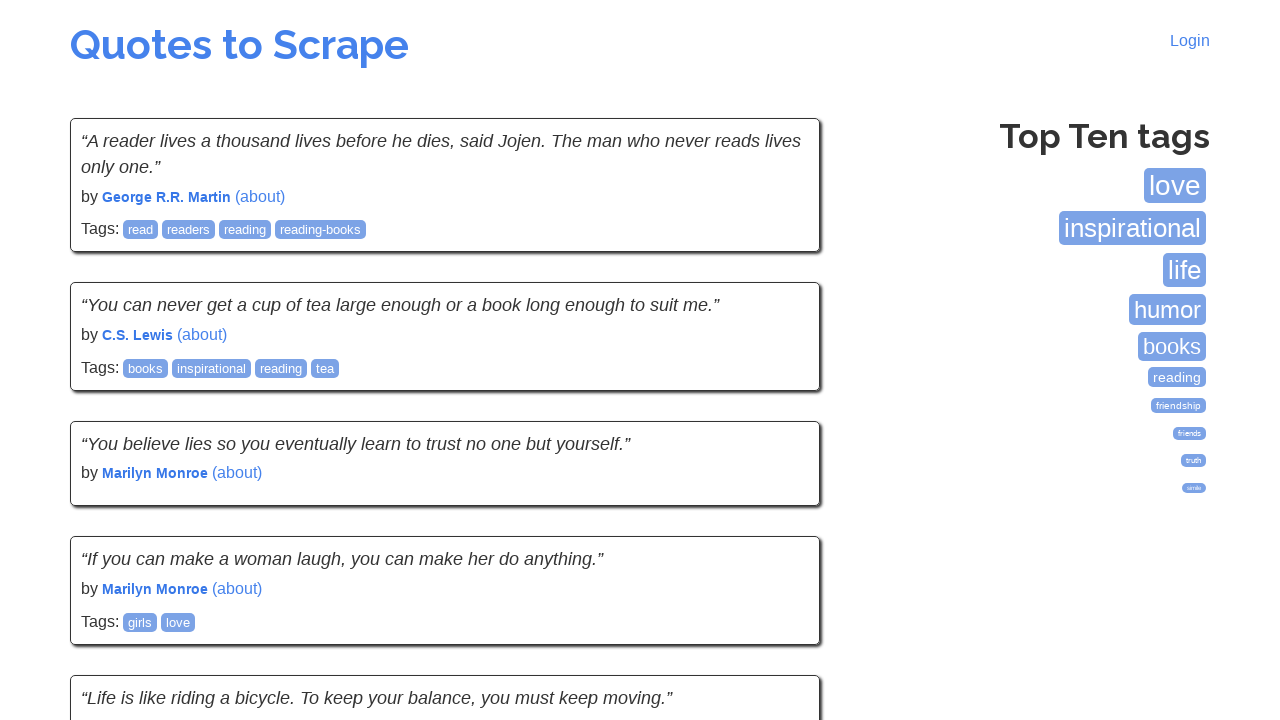

Located next page button
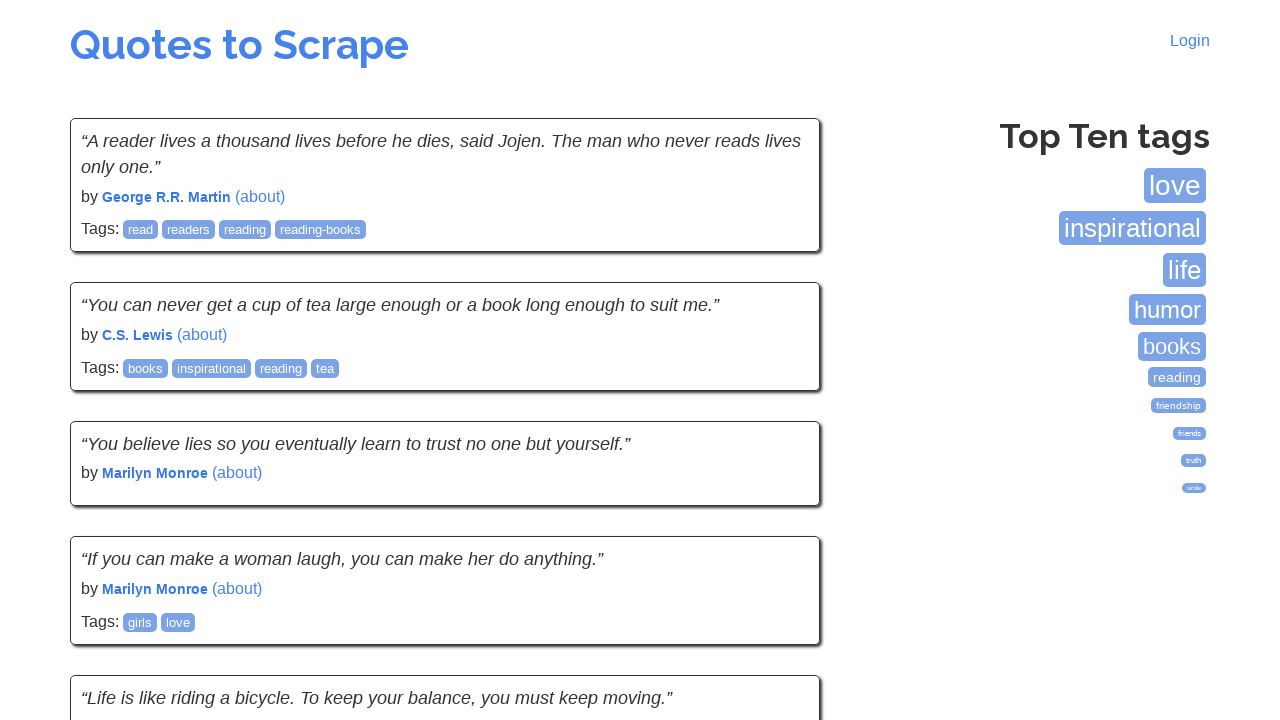

Clicked next page button at (778, 541) on .next a
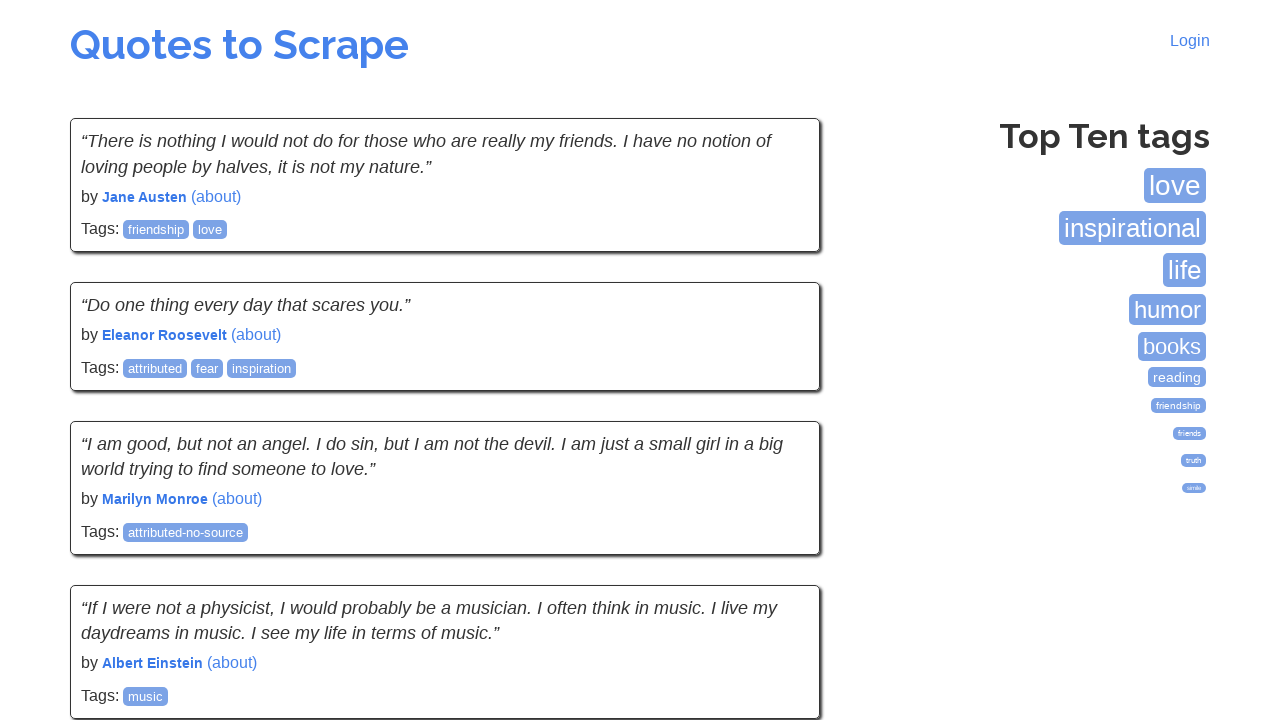

Waited for quotes to load on next page
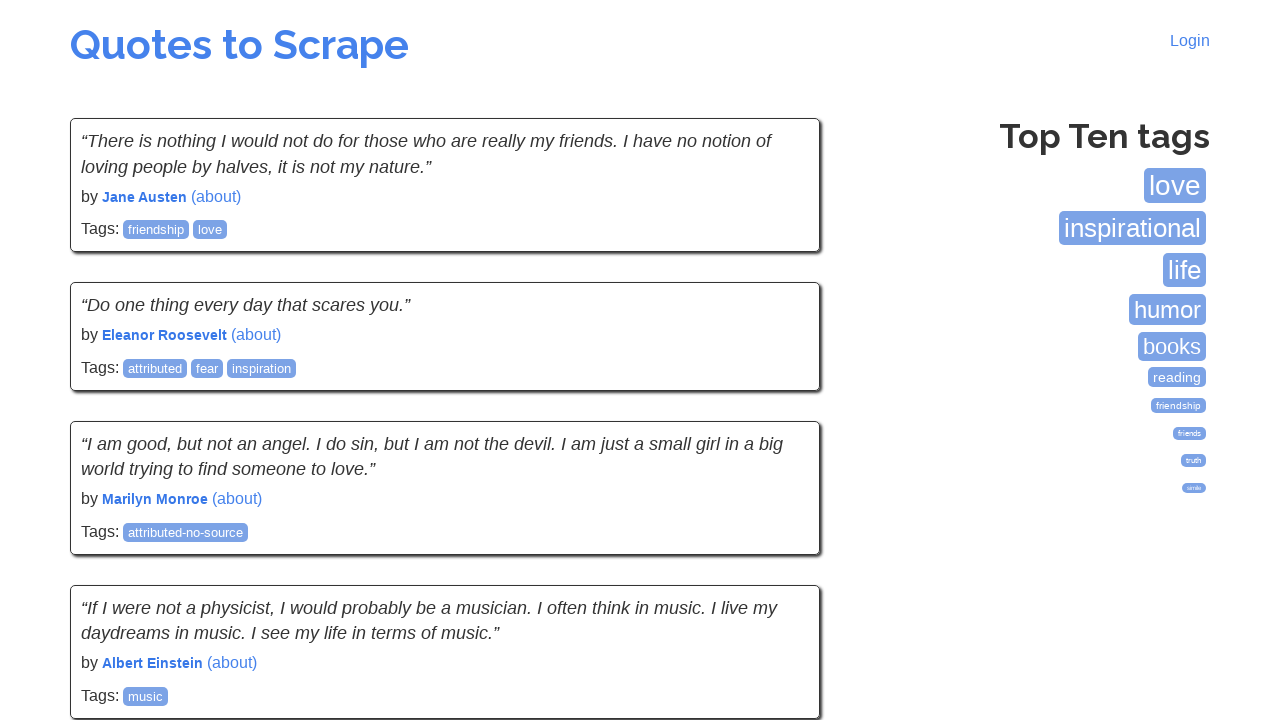

Located next page button
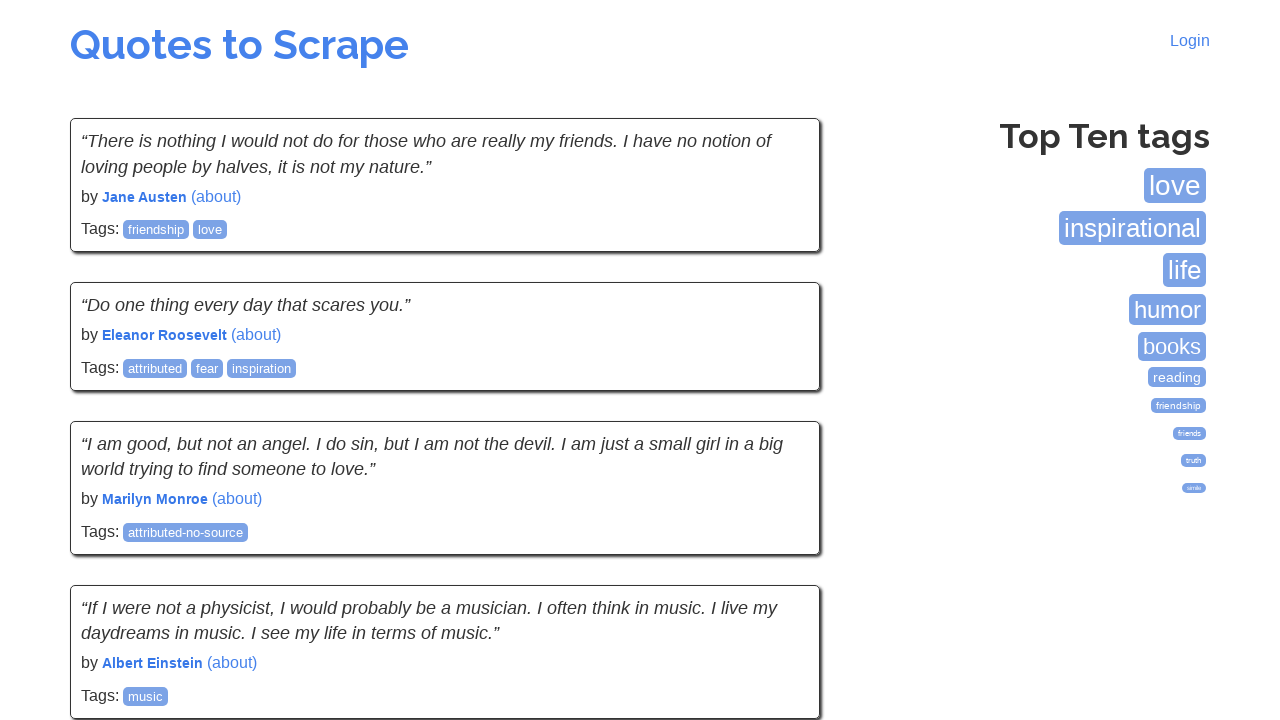

Clicked next page button at (778, 542) on .next a
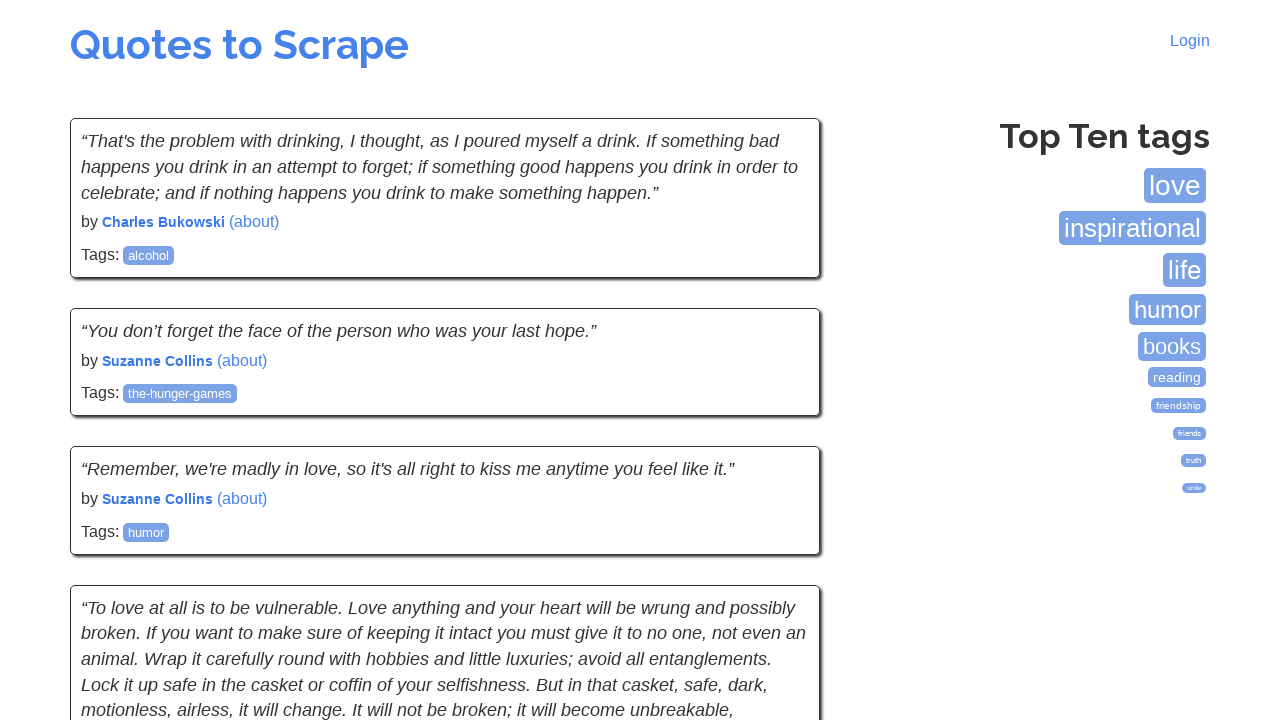

Waited for quotes to load on next page
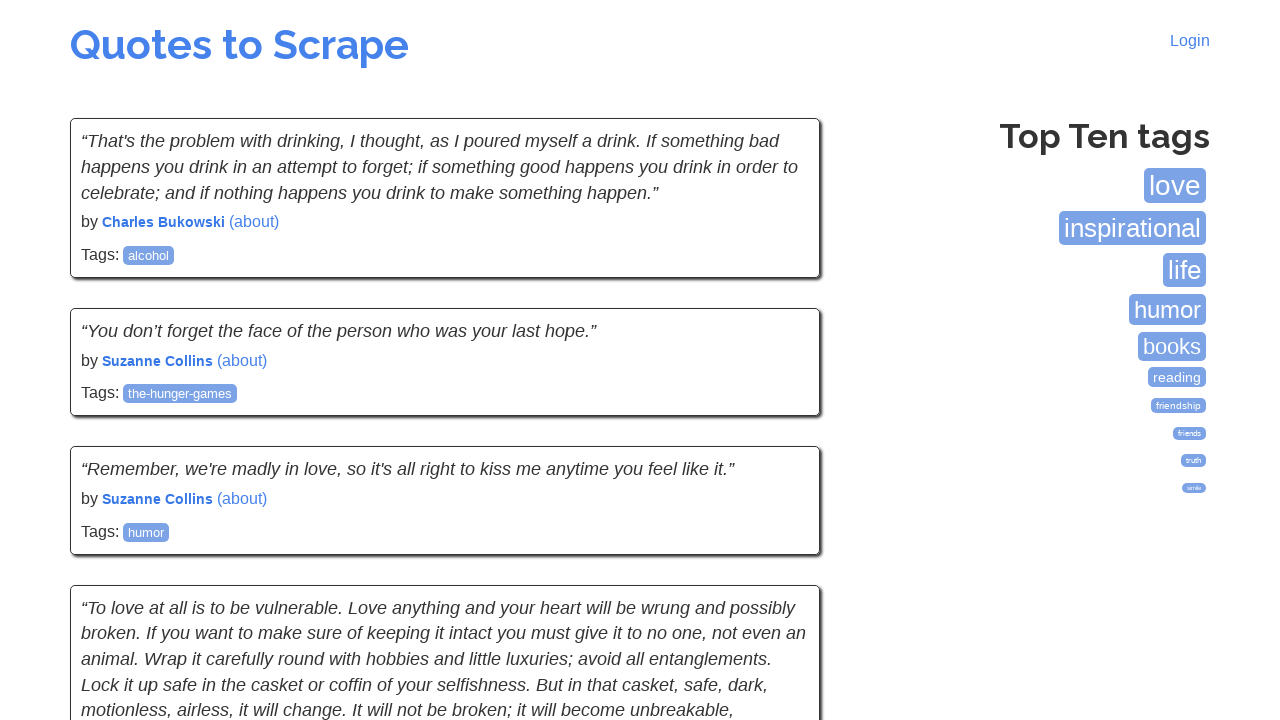

Located next page button
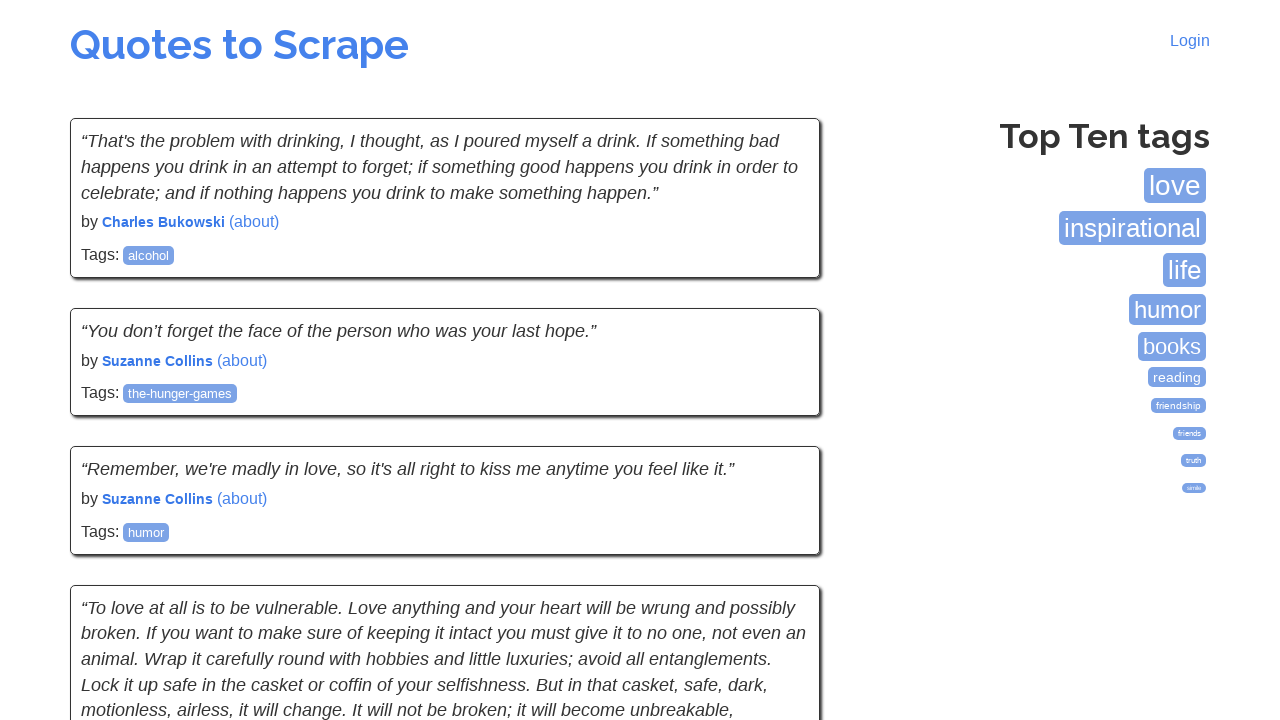

Clicked next page button at (778, 542) on .next a
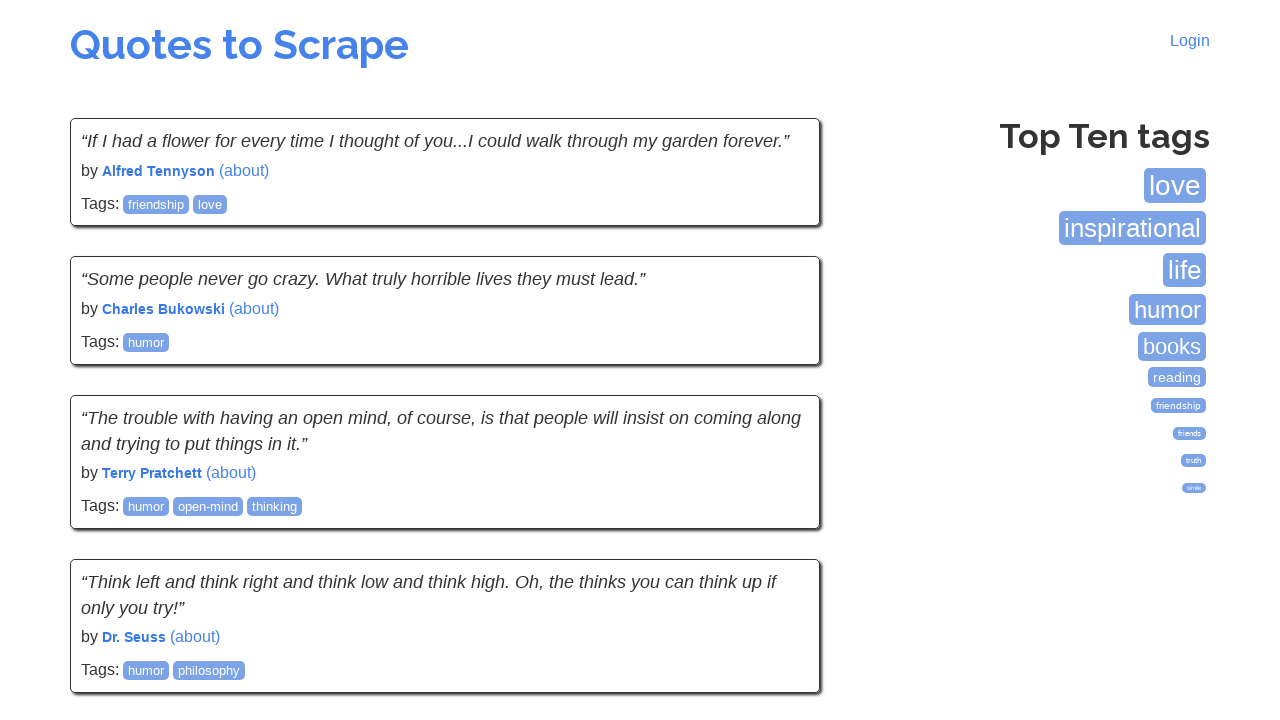

Waited for quotes to load on next page
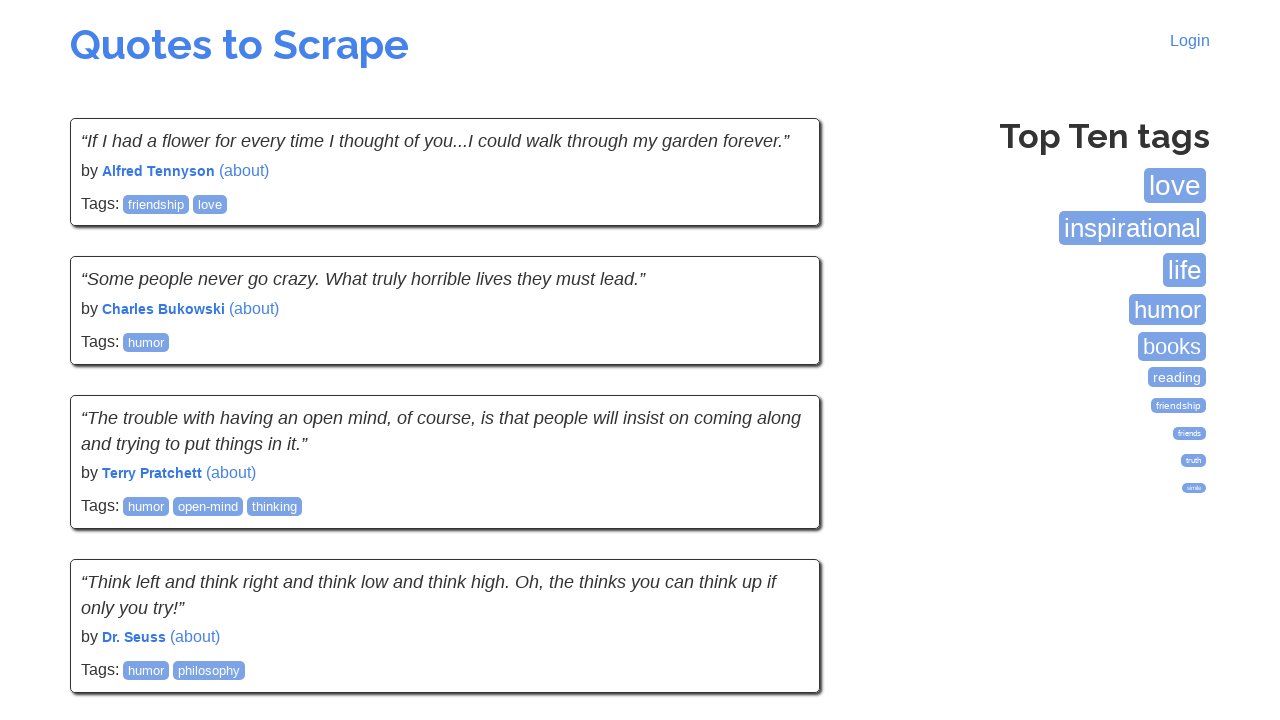

Located next page button
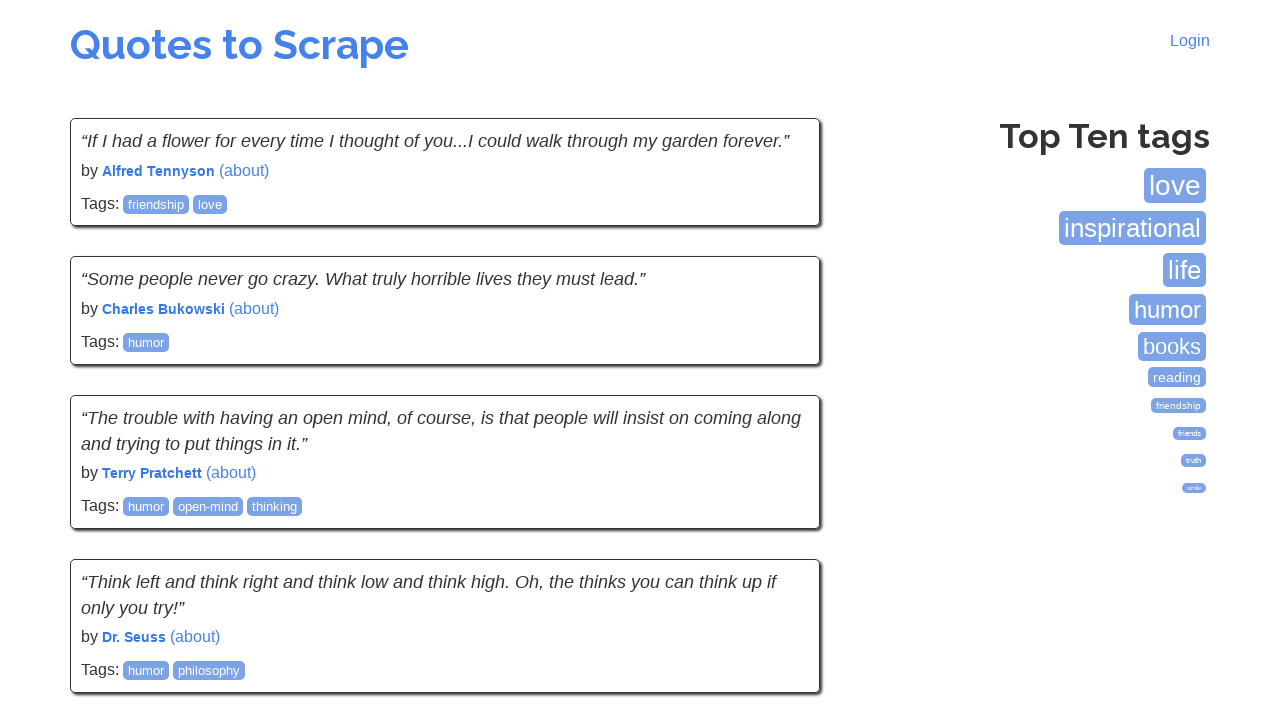

Clicked next page button at (778, 542) on .next a
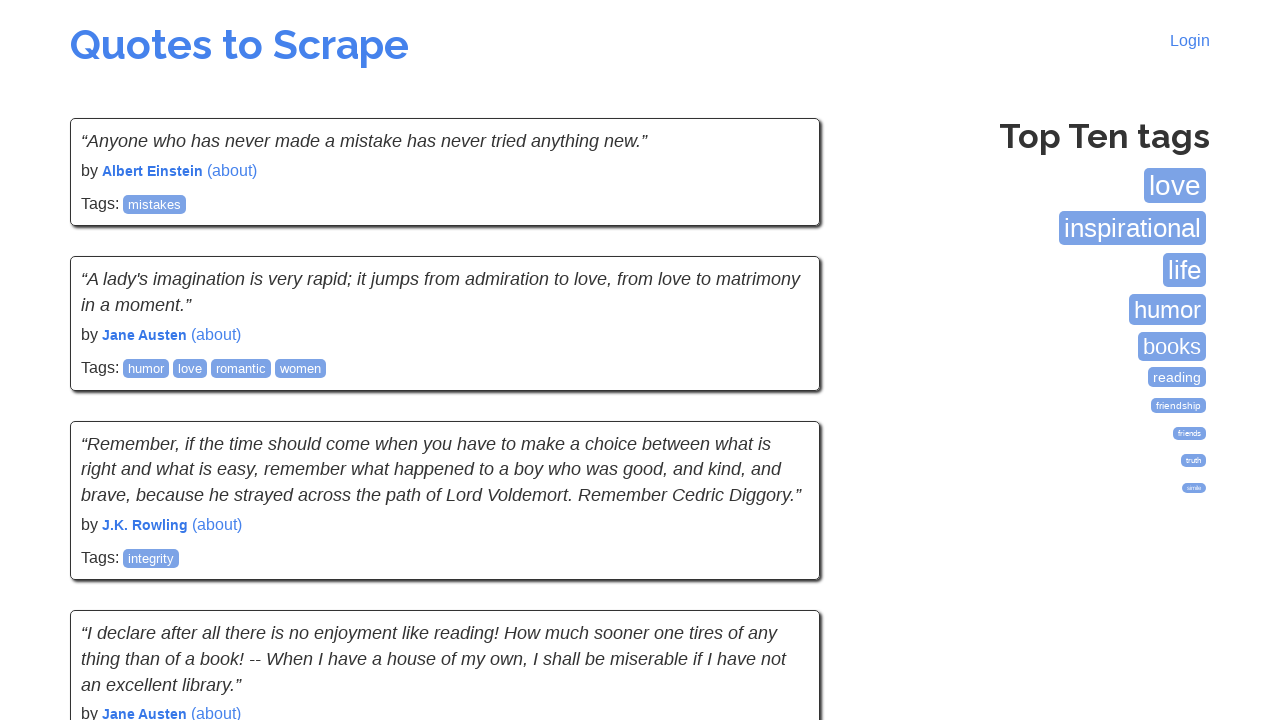

Waited for quotes to load on next page
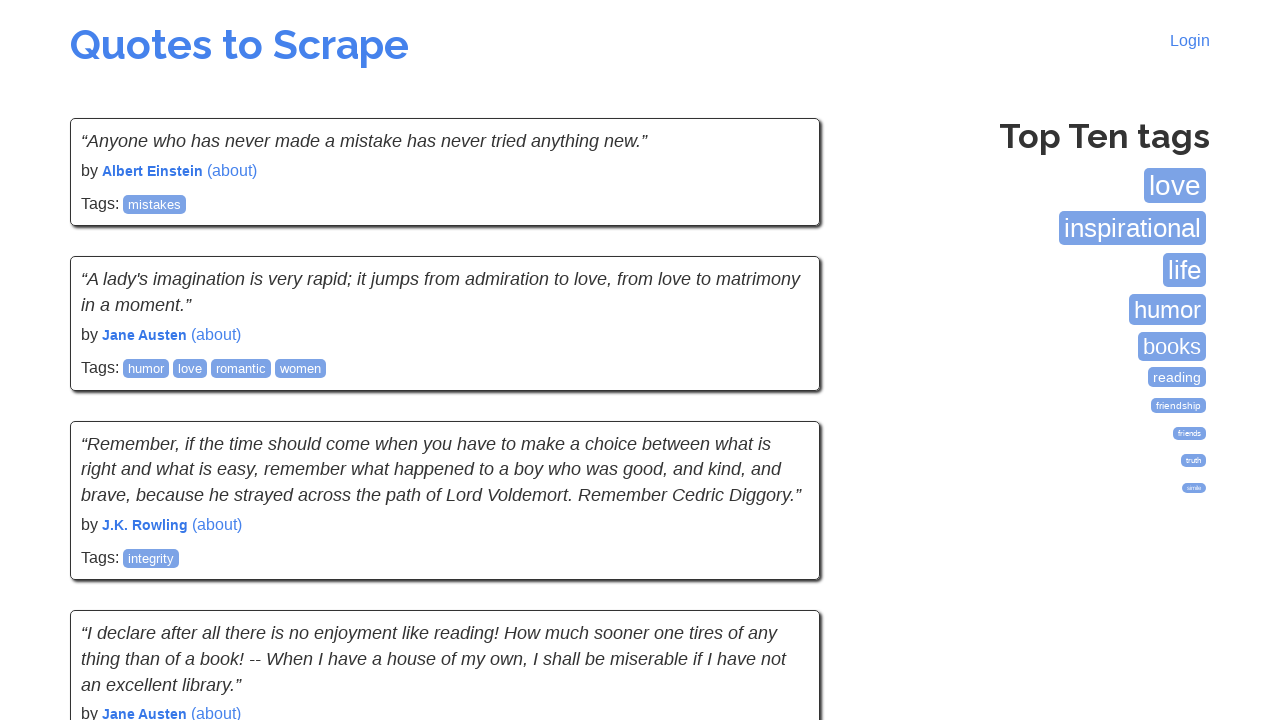

Located next page button
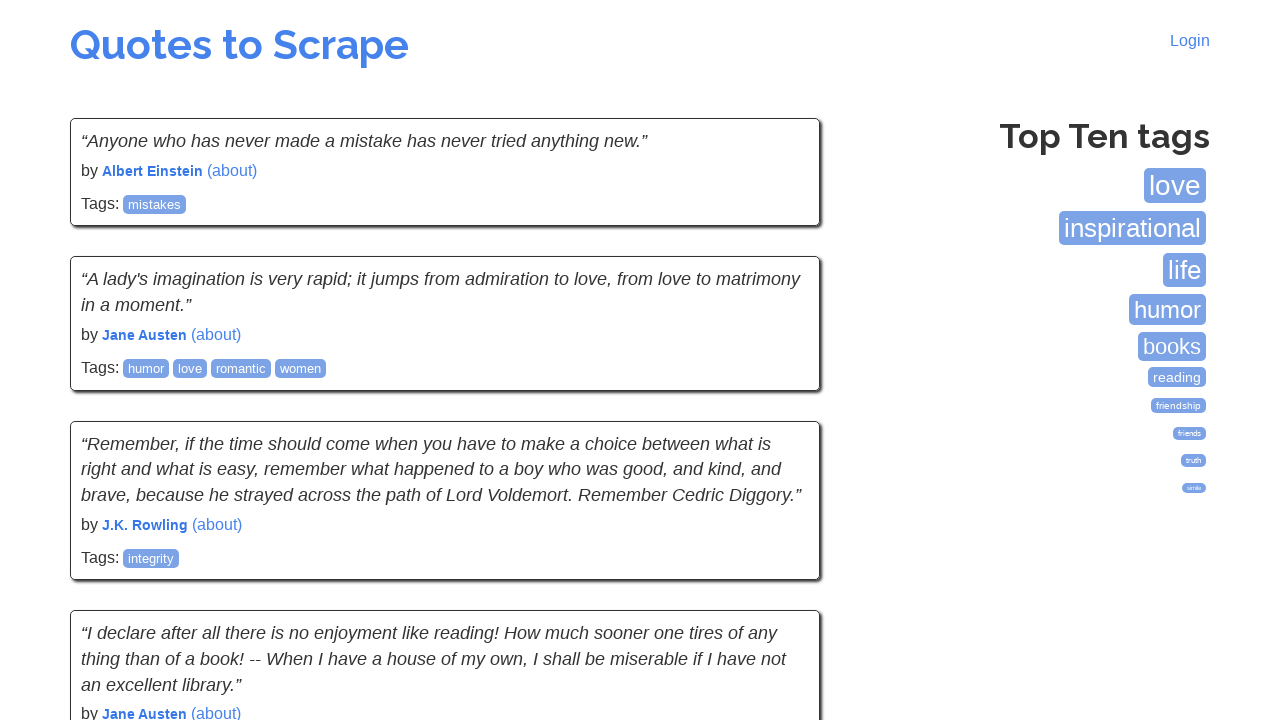

Clicked next page button at (778, 542) on .next a
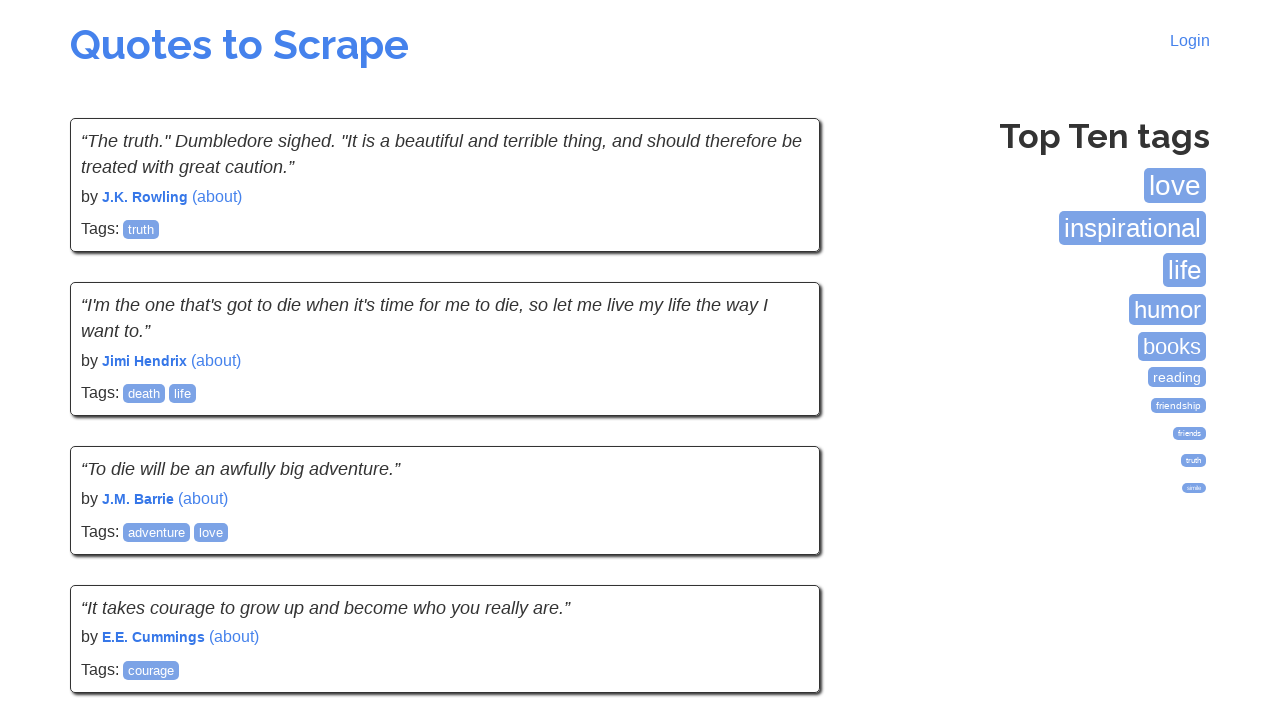

Waited for quotes to load on next page
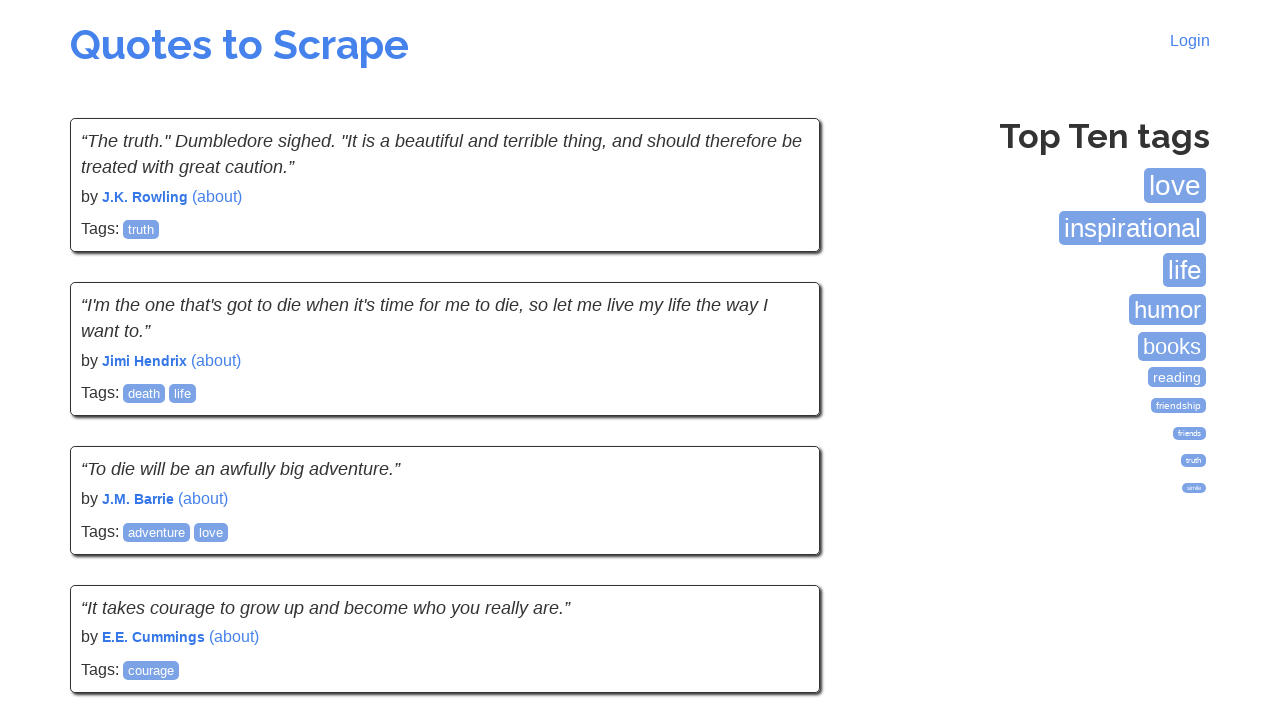

Located next page button
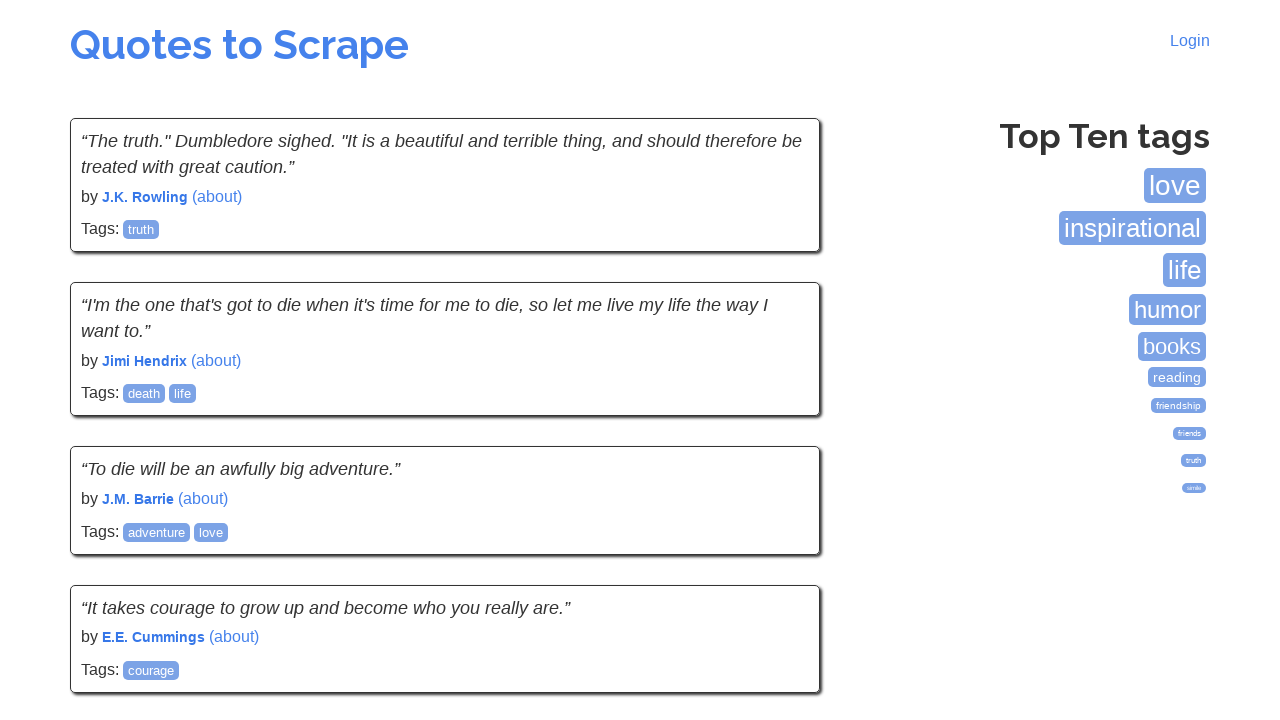

Next page button not found - reached last page
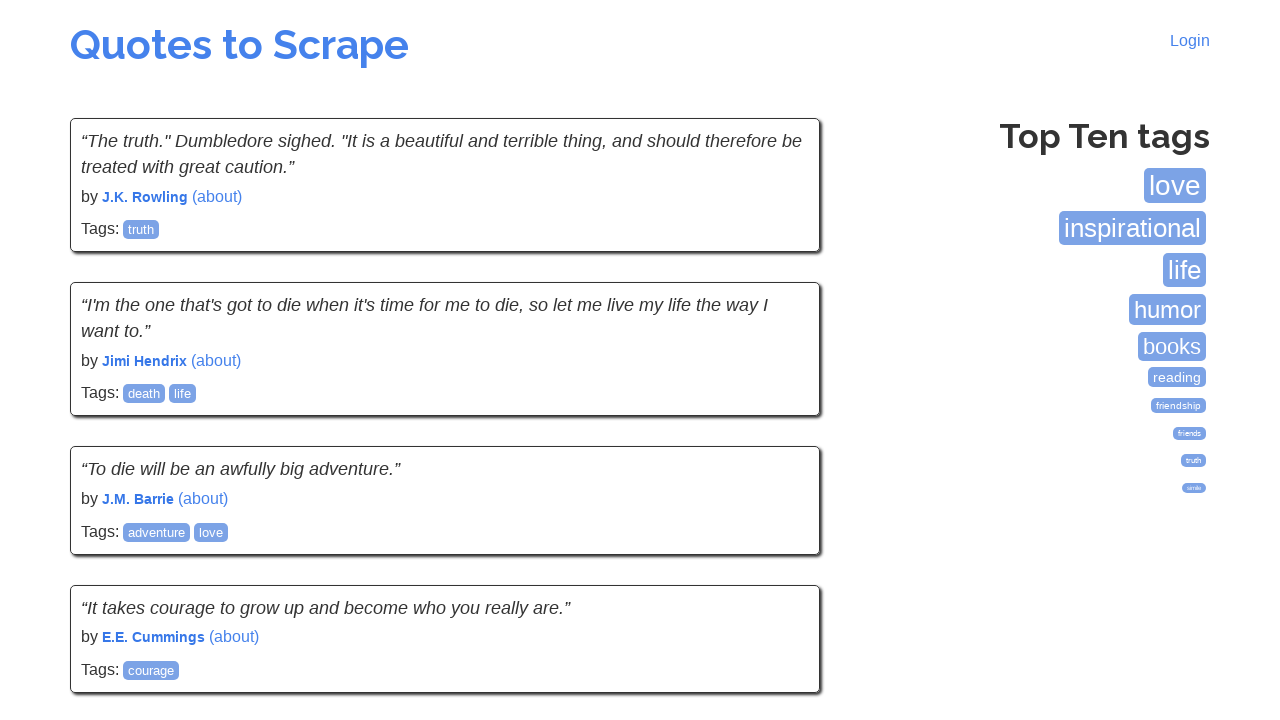

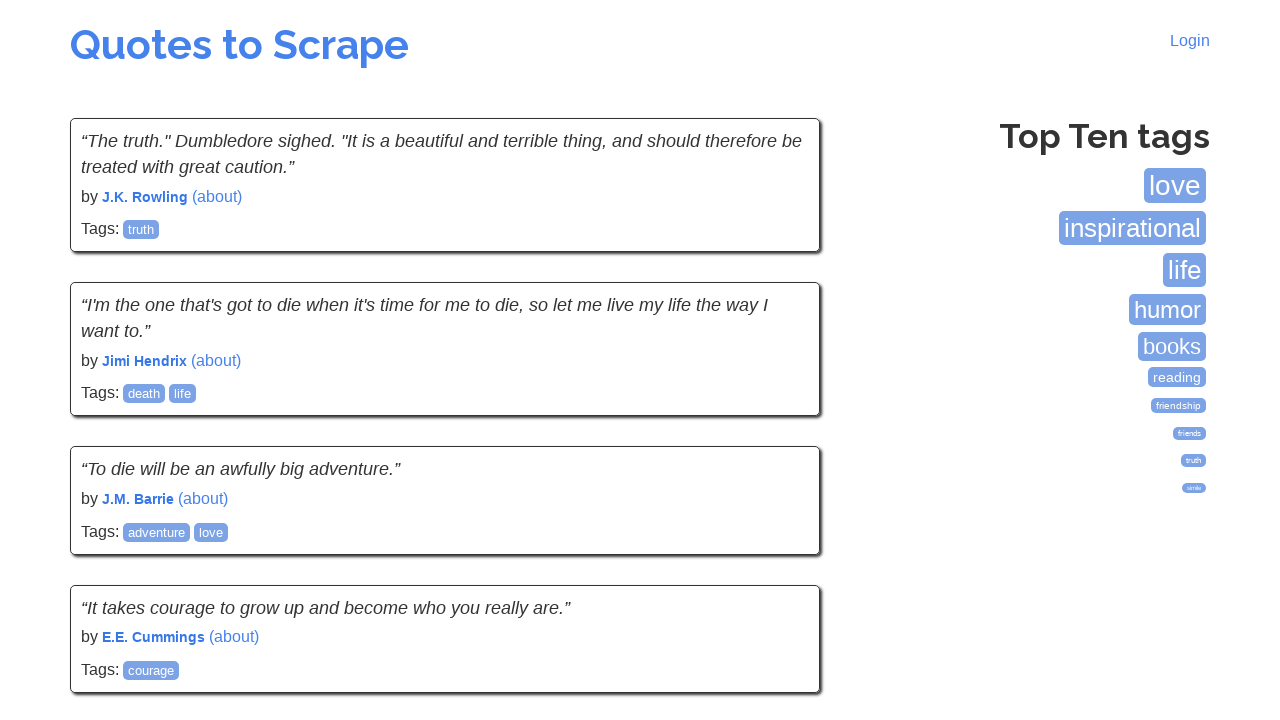